Tests the add/remove elements functionality by adding two elements, removing one, and verifying the count of elements

Starting URL: https://the-internet.herokuapp.com/add_remove_elements/

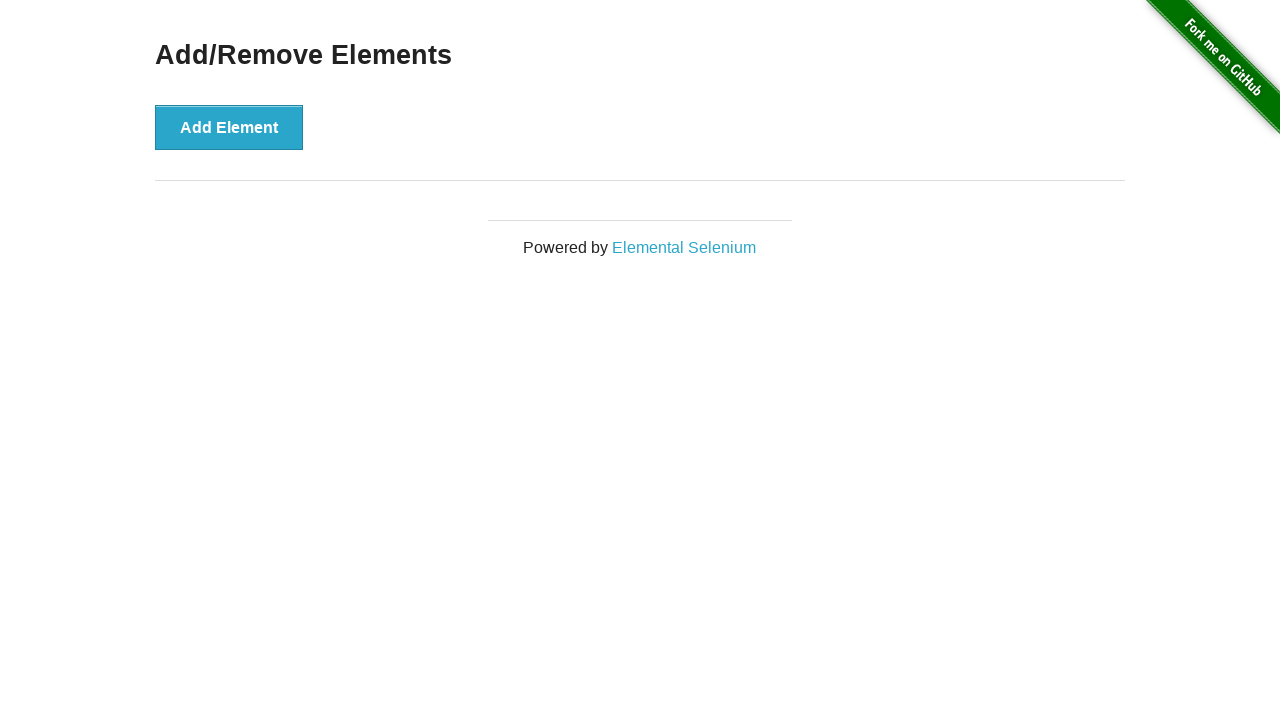

Clicked Add Element button (iteration 1) at (229, 127) on xpath=//button[text()='Add Element']
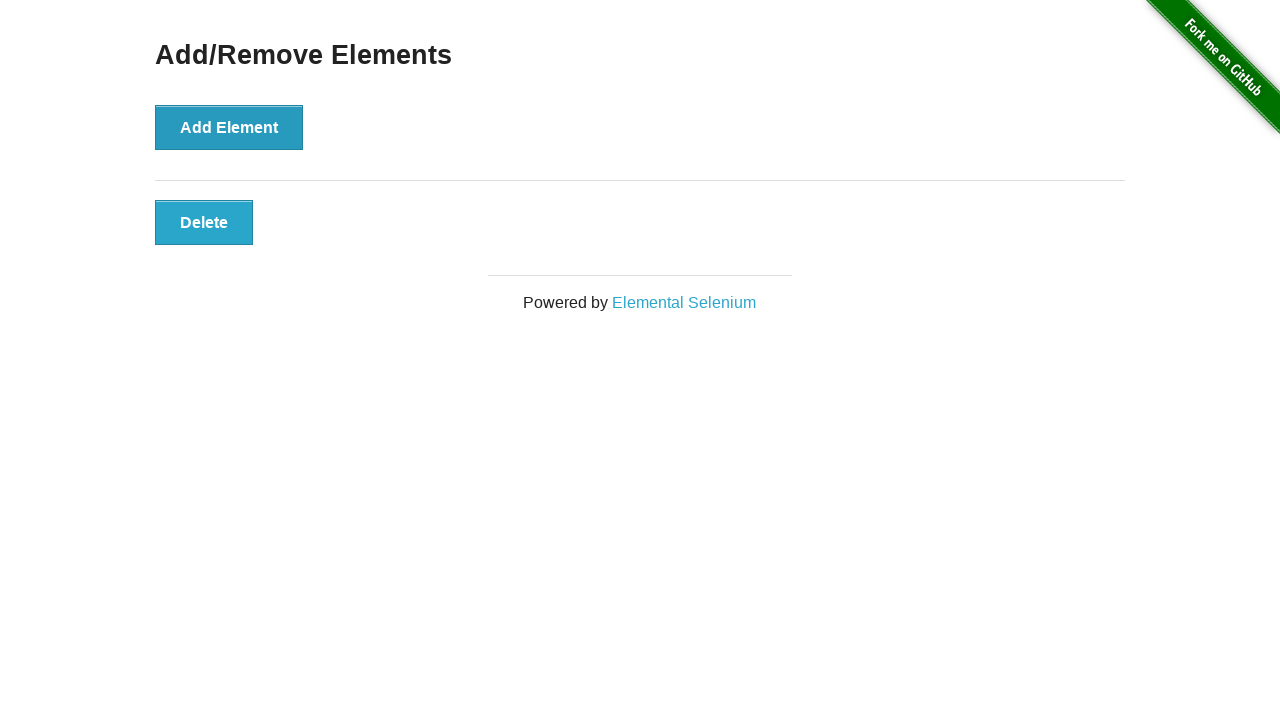

Clicked Add Element button (iteration 2) at (229, 127) on xpath=//button[text()='Add Element']
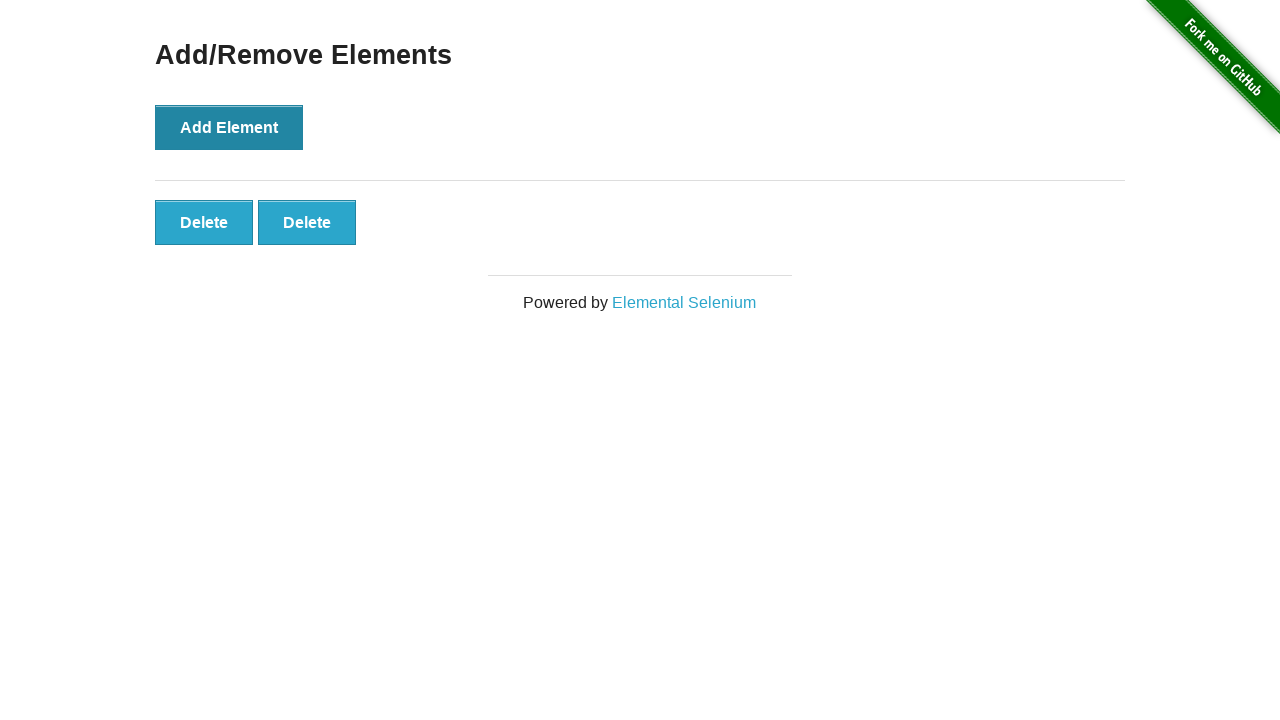

Located Delete buttons after adding elements
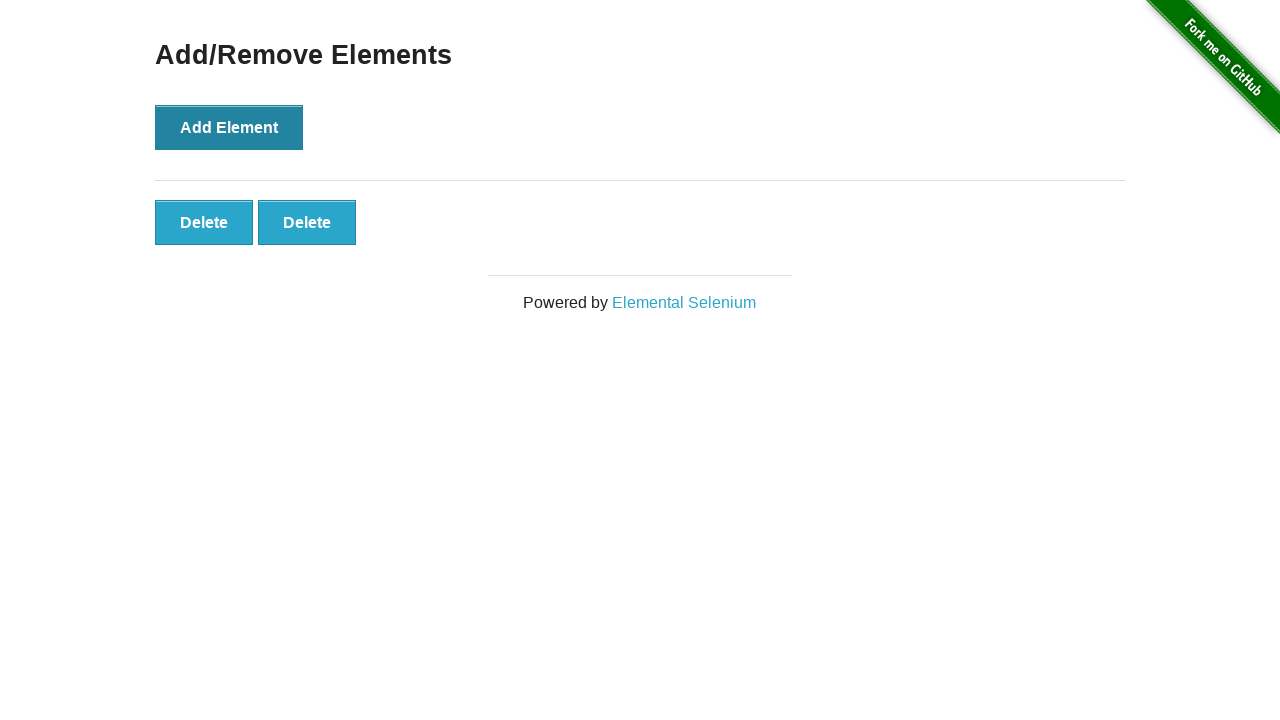

Verified that 2 Delete buttons are present
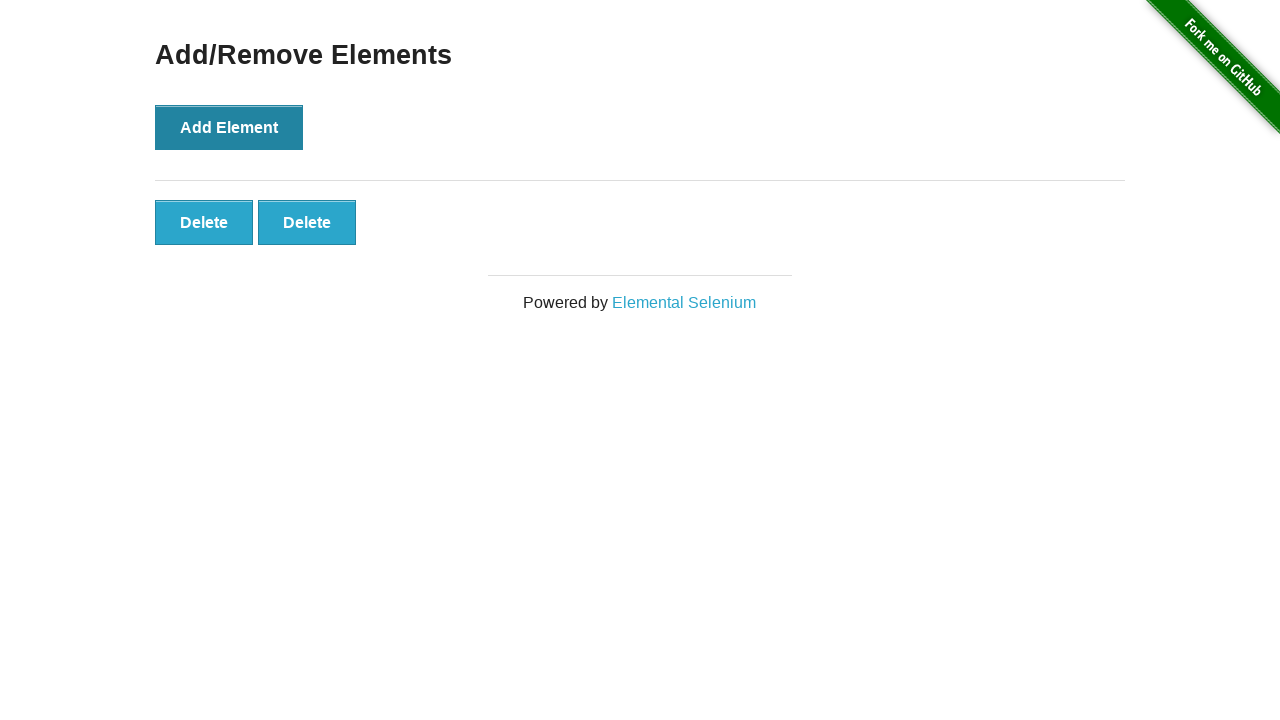

Clicked the first Delete button to remove an element at (204, 222) on xpath=//button[text()='Delete']
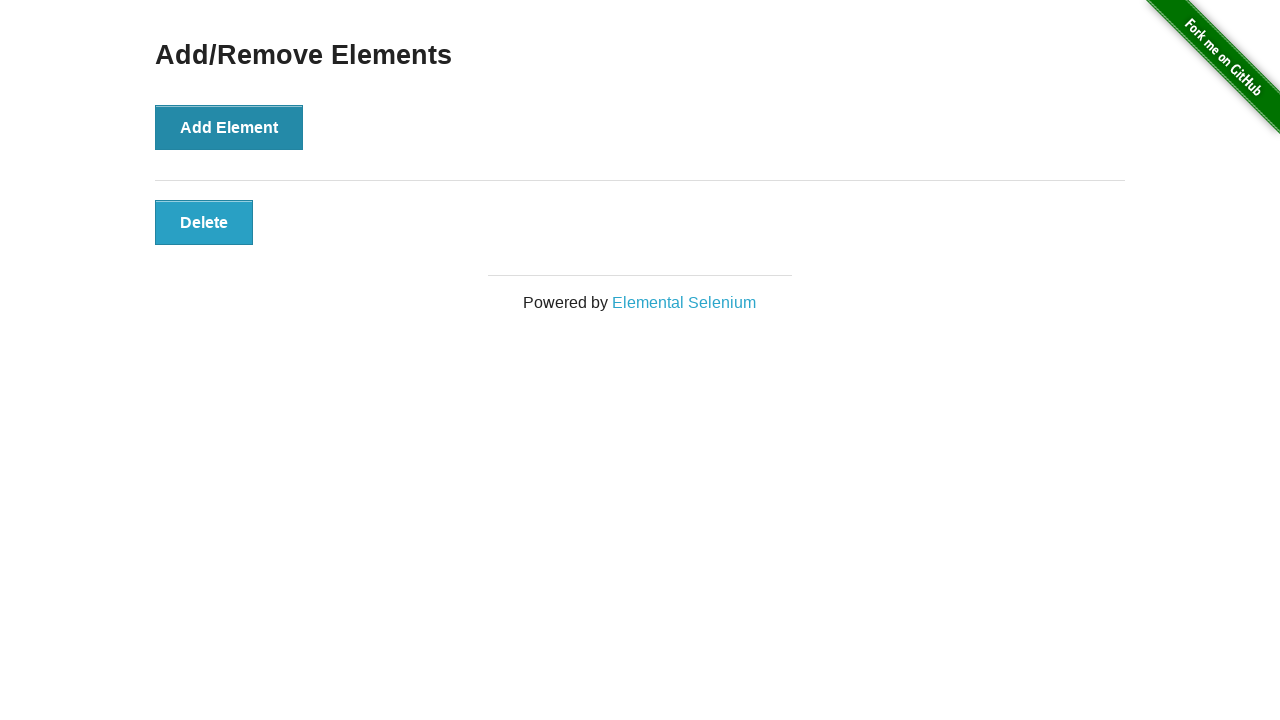

Located Delete buttons after removing one element
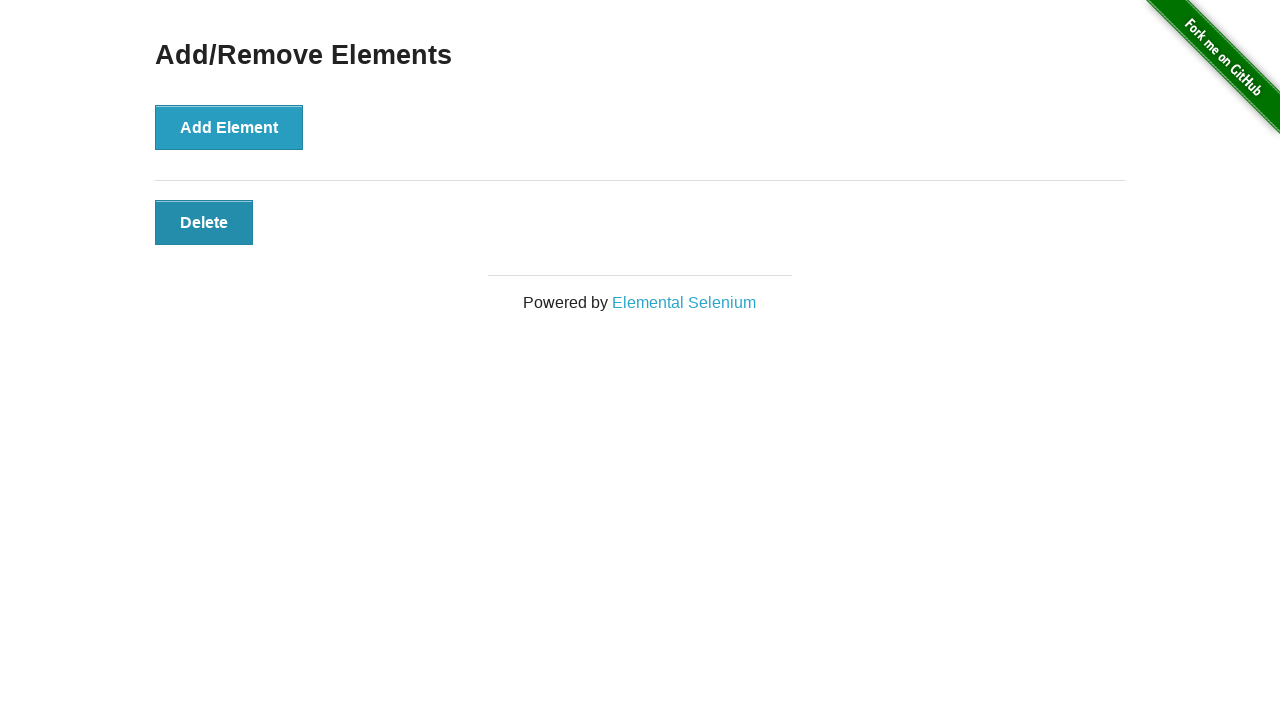

Verified that 1 Delete button remains after removal
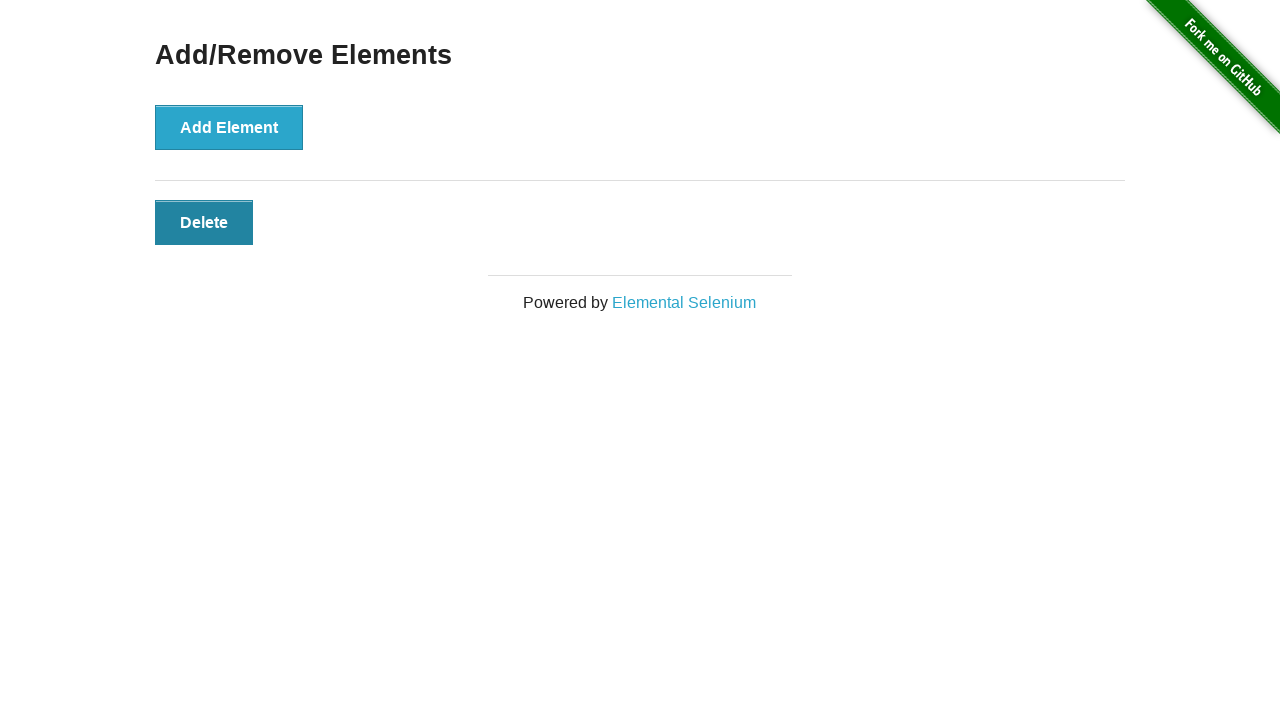

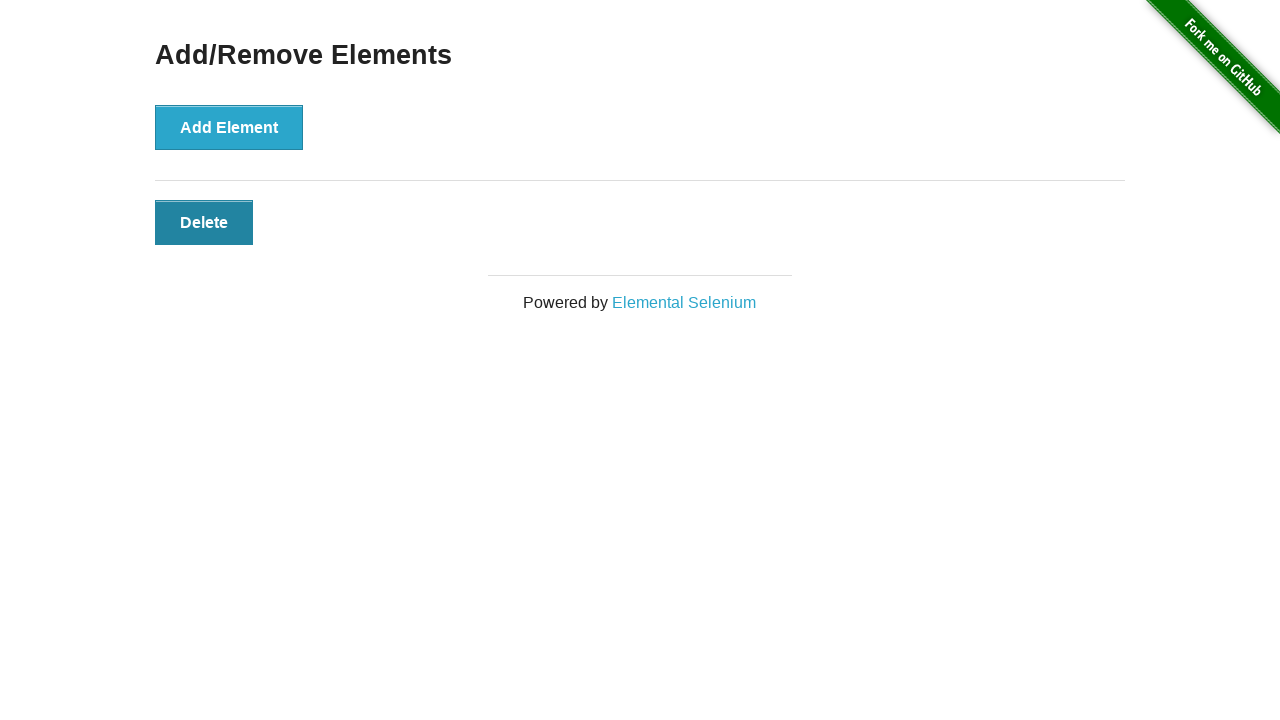